Tests a math problem form by reading two numbers, calculating their sum, selecting the correct answer from a dropdown, and submitting the form

Starting URL: http://suninjuly.github.io/selects2.html

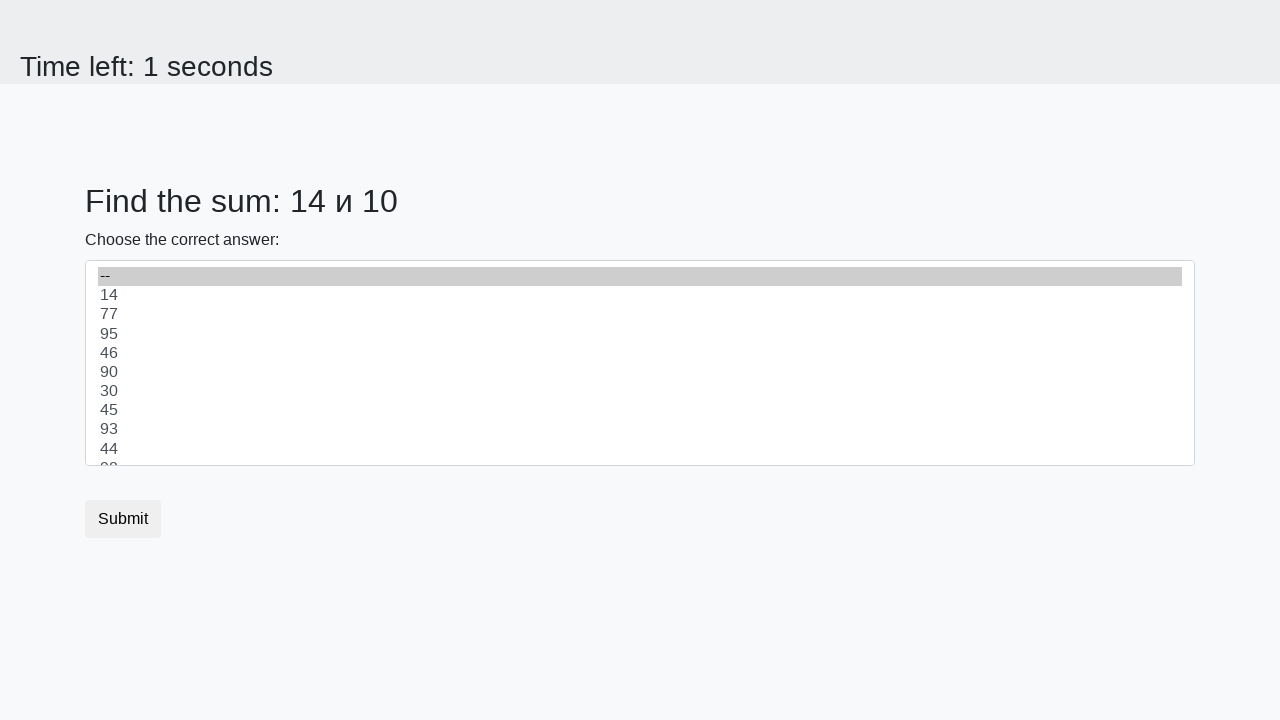

Retrieved first number from #num1 element
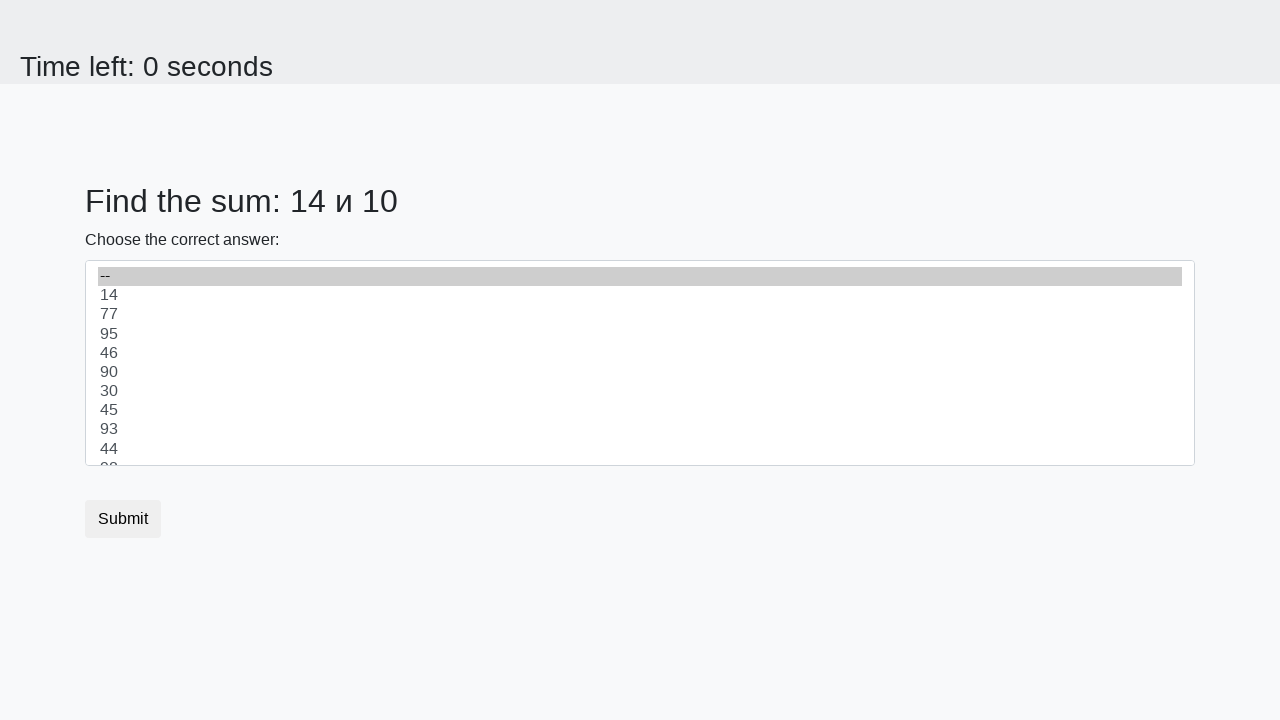

Retrieved second number from #num2 element
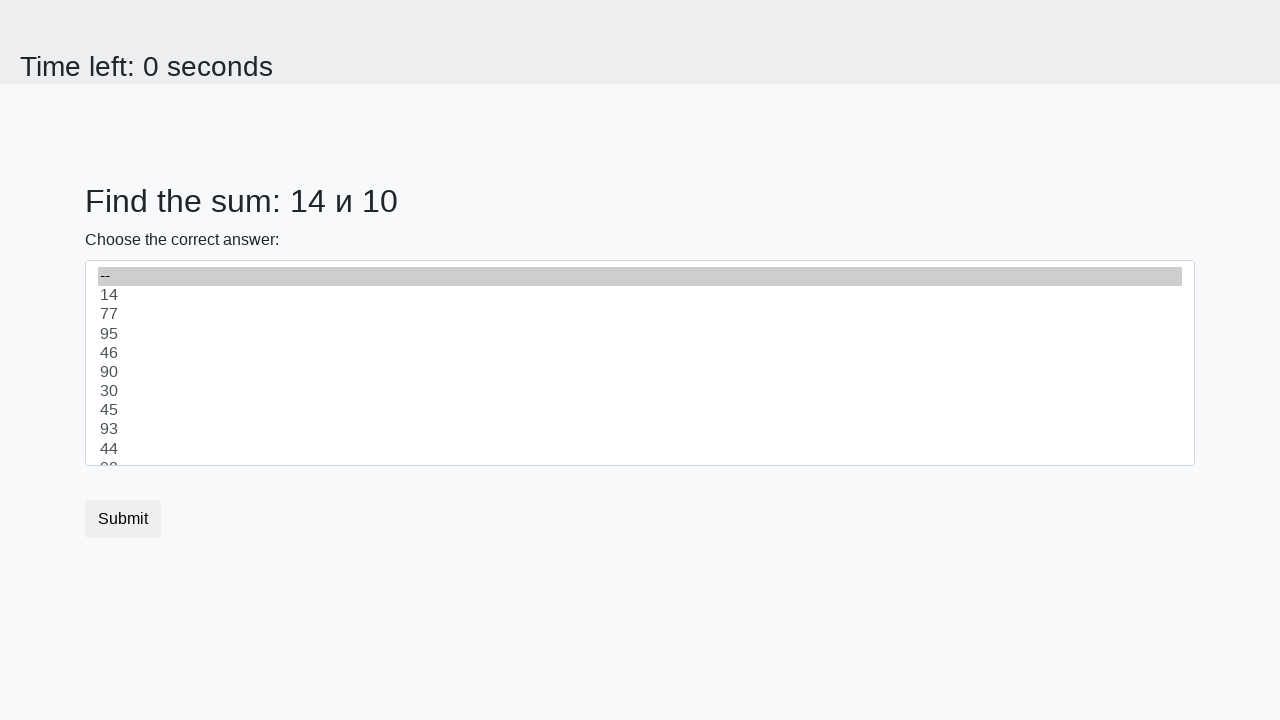

Calculated sum: 14 + 10 = 24
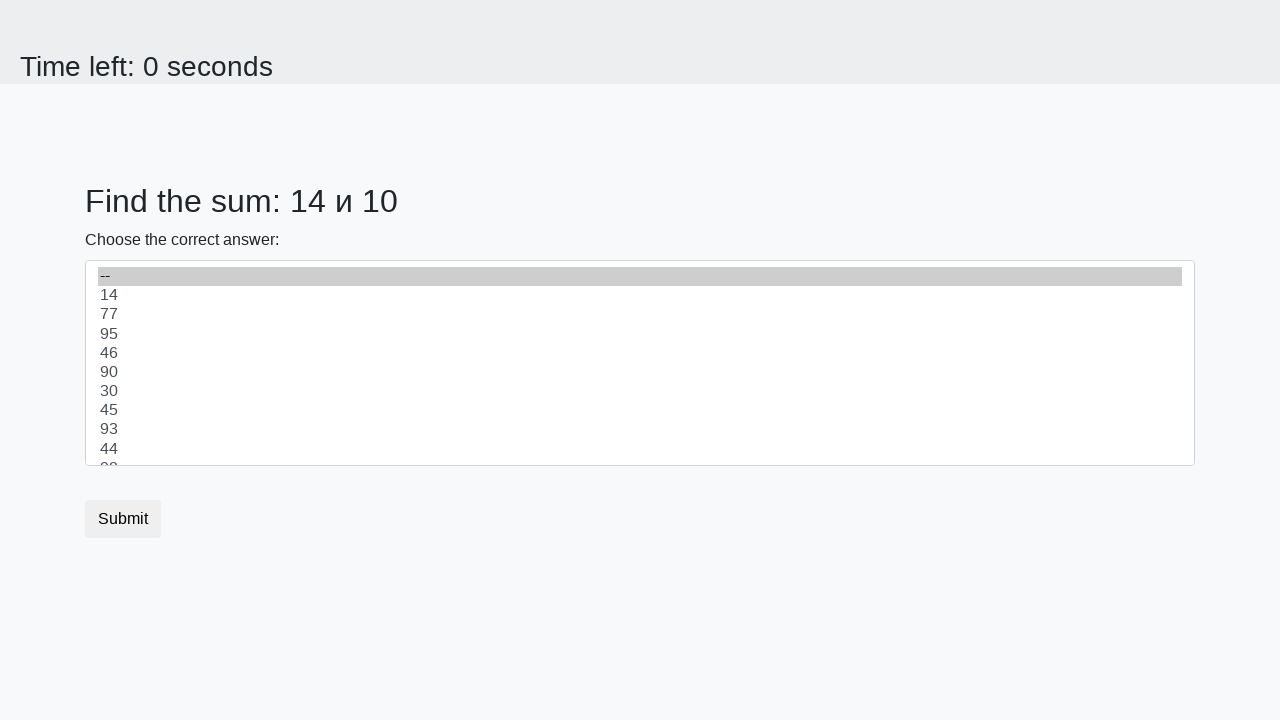

Selected answer '24' from dropdown on select
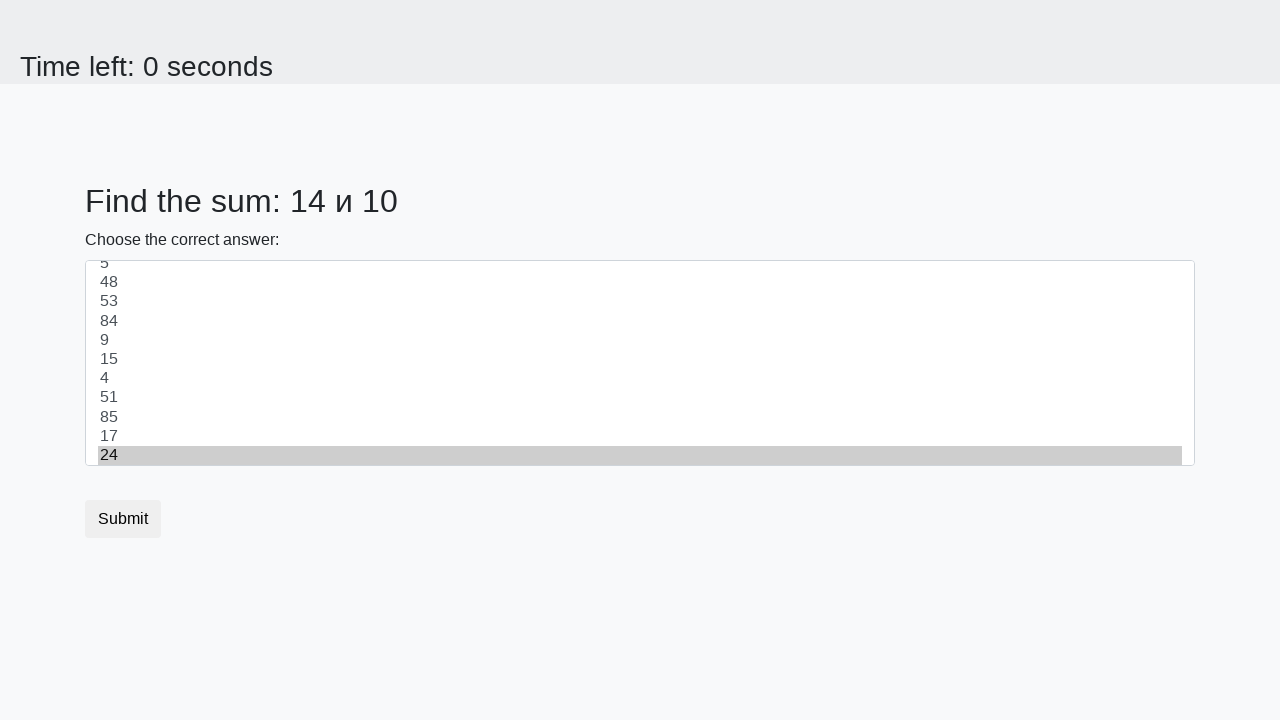

Clicked submit button to submit the form at (123, 519) on .btn
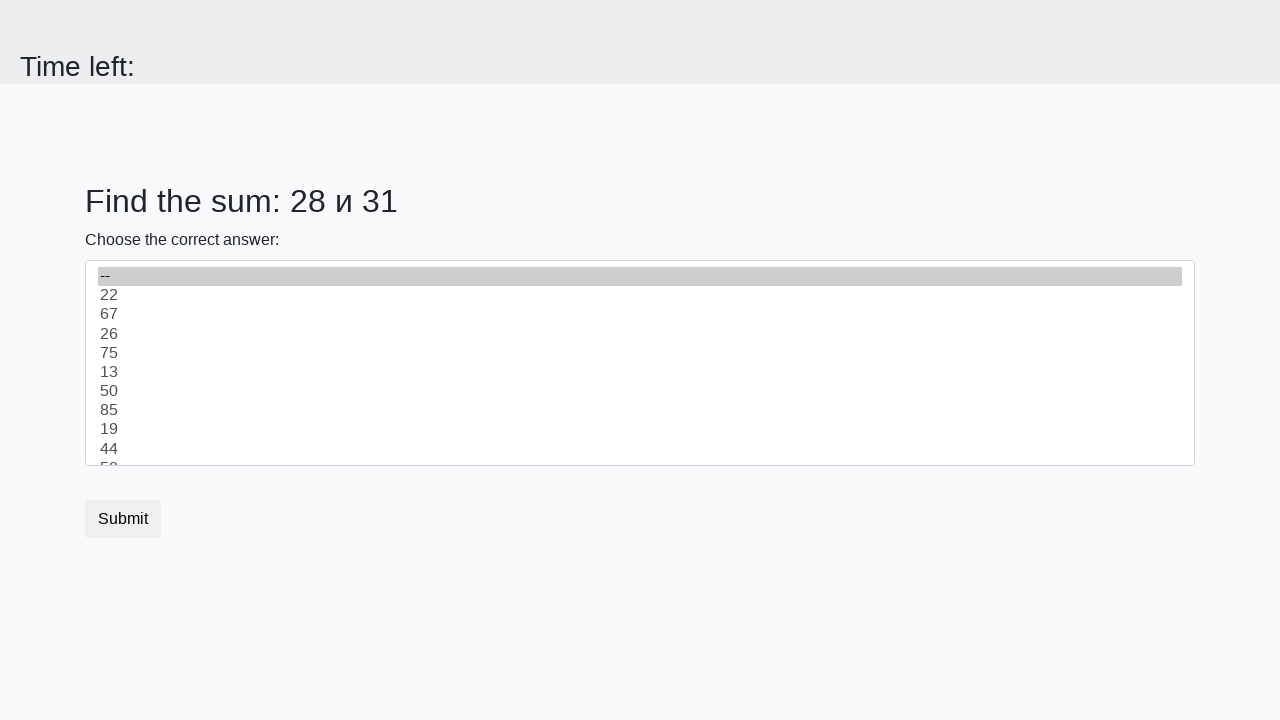

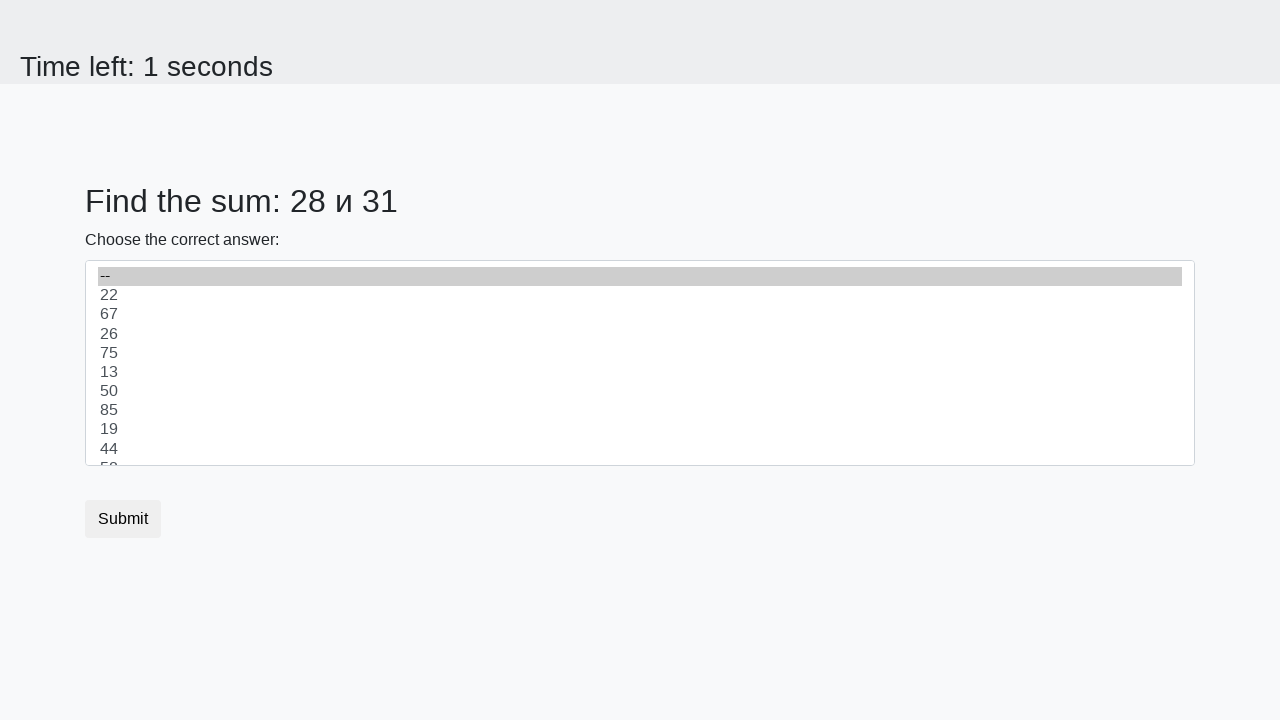